Tests navigation by clicking Browse Languages menu, then clicking Start menu, and verifying the welcome heading text

Starting URL: http://www.99-bottles-of-beer.net/

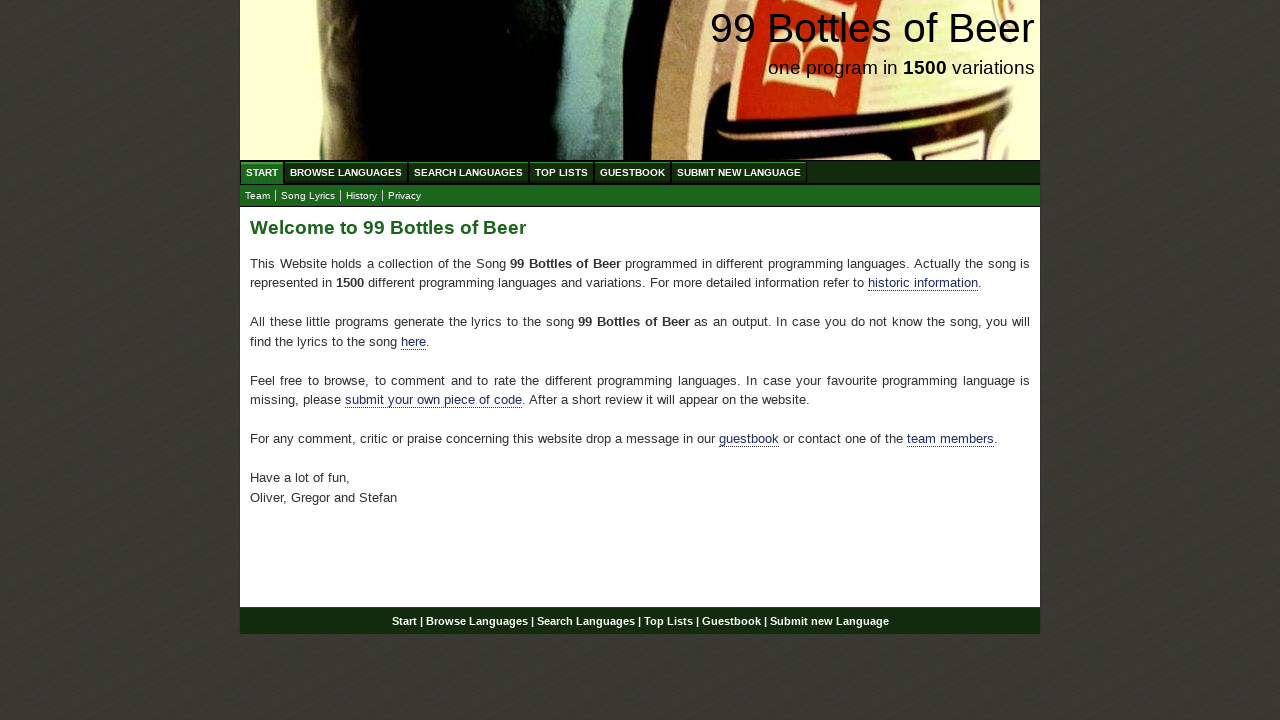

Navigated to 99 Bottles of Beer homepage
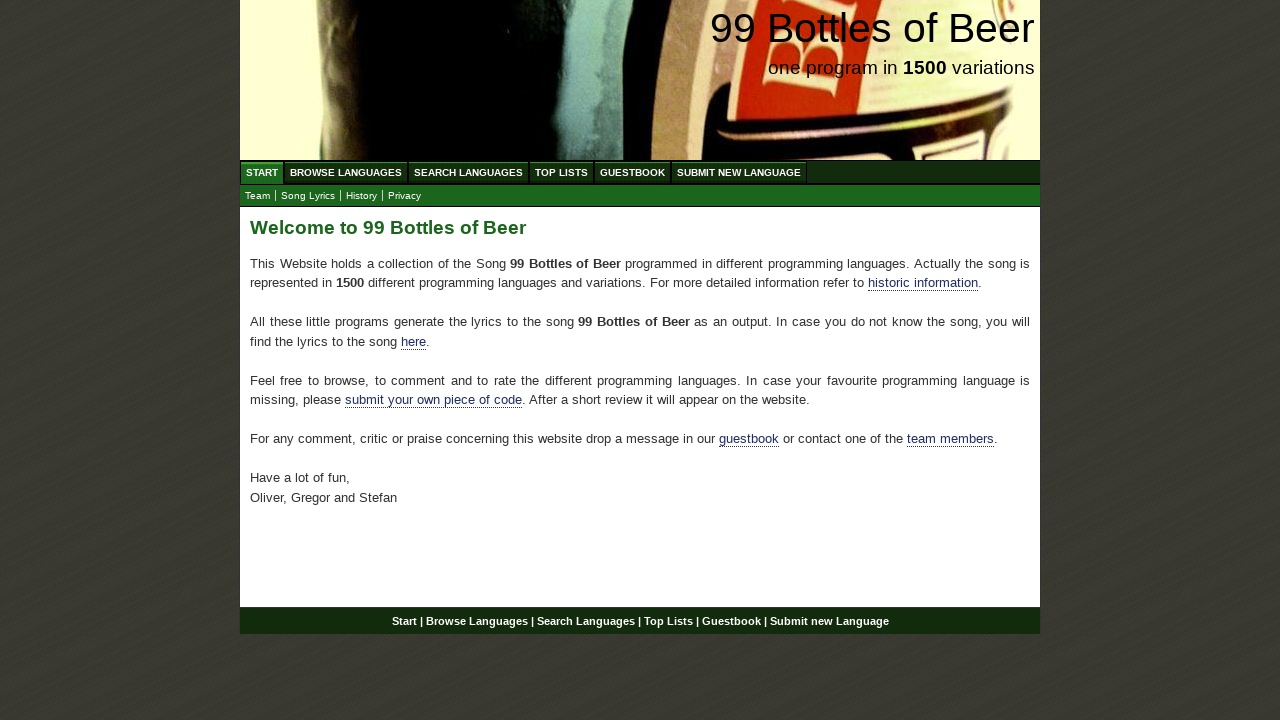

Clicked Browse Languages menu at (346, 172) on xpath=//a[@href='/abc.html']
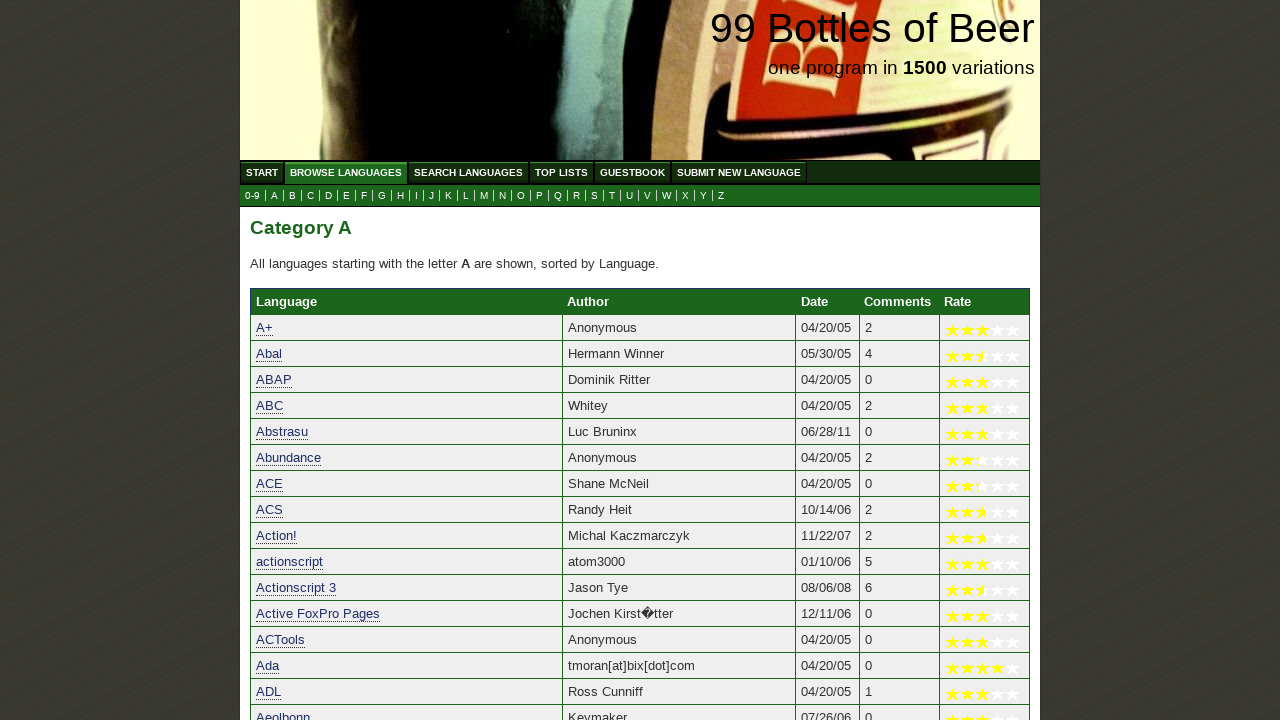

Clicked Start menu to return to homepage at (262, 172) on xpath=//a[@href='/']
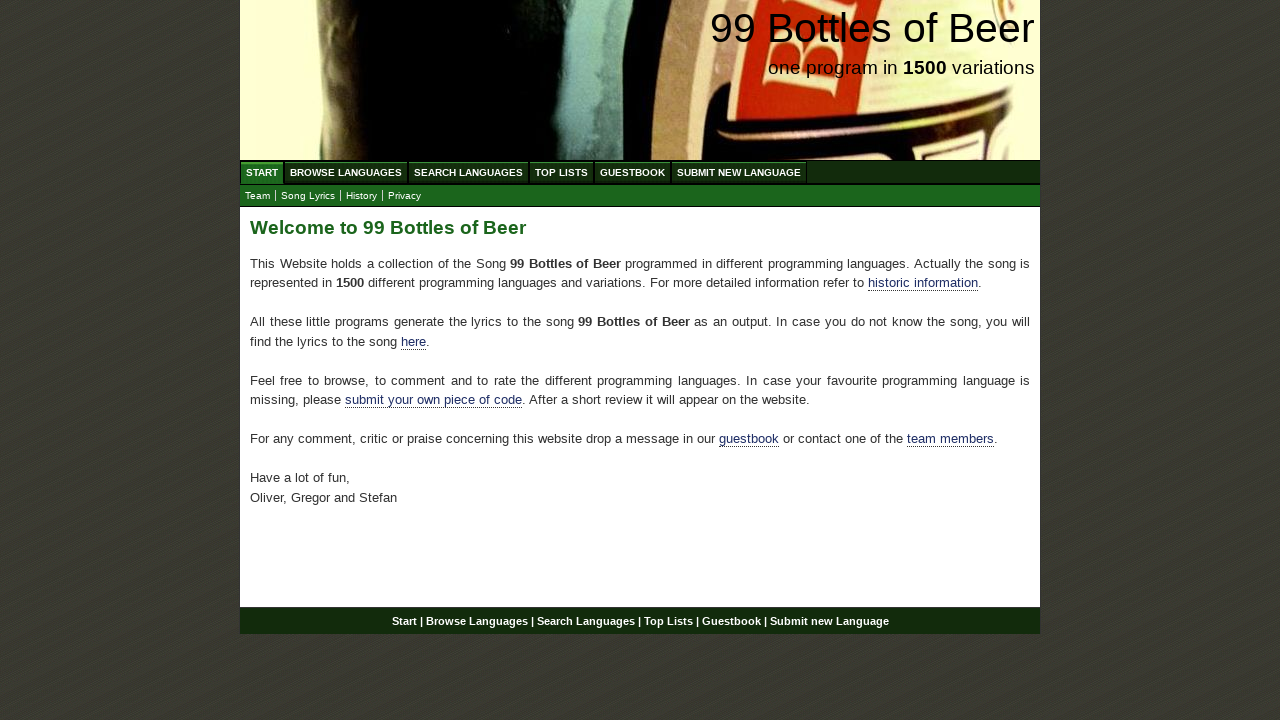

Welcome heading loaded and verified
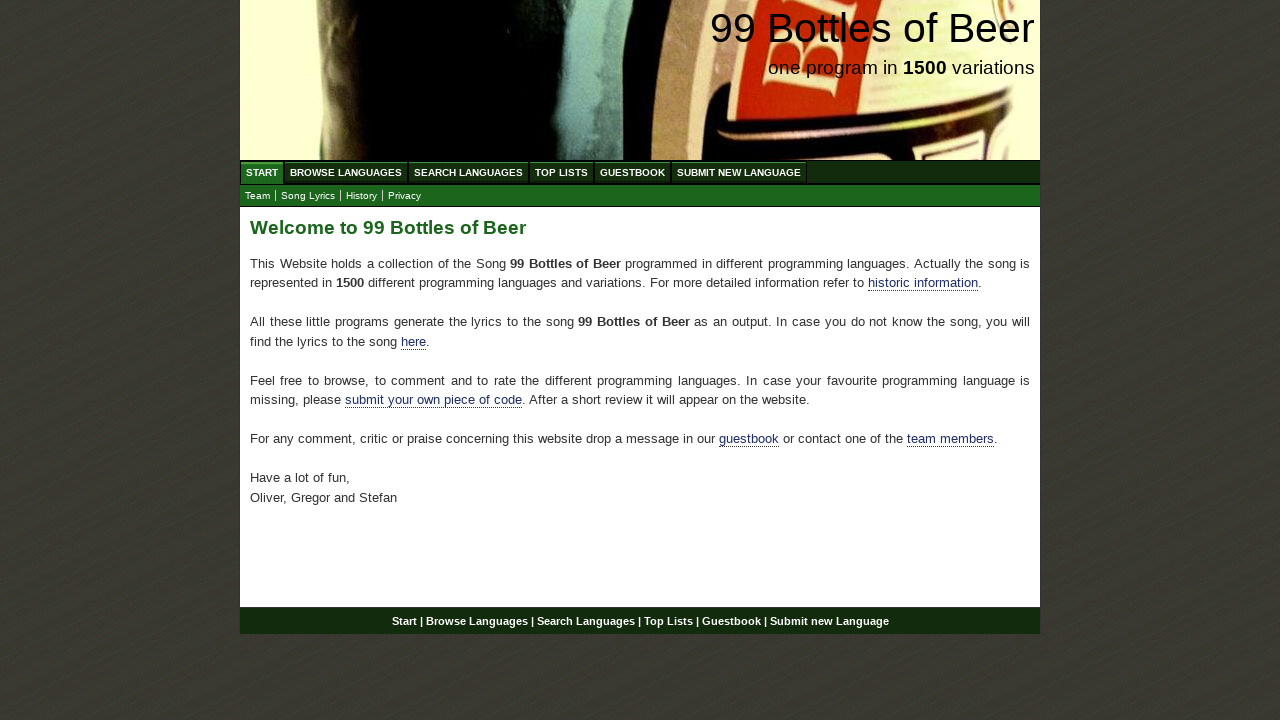

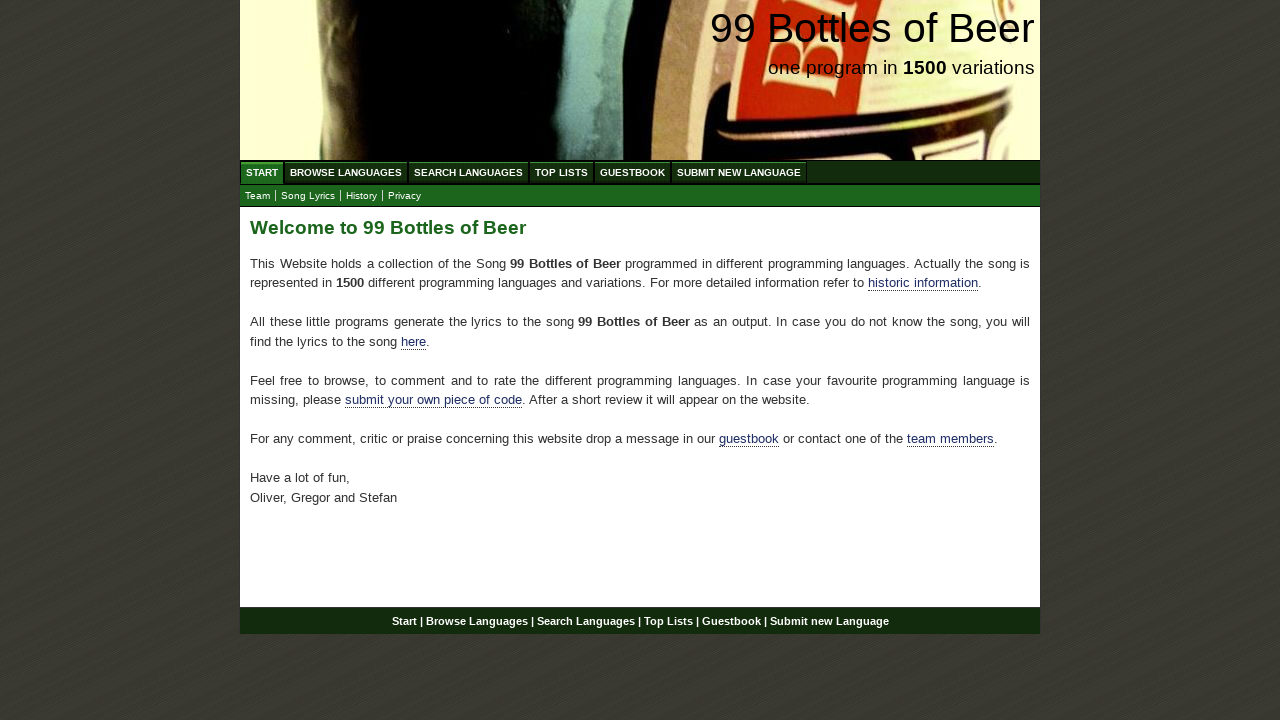